Tests form validation when title field is empty

Starting URL: https://elenta.lt/patalpinti/ivesti-informacija?categoryId=Kompiuterija_Kompiuteriai&actionId=Siulo&returnurl=%2F

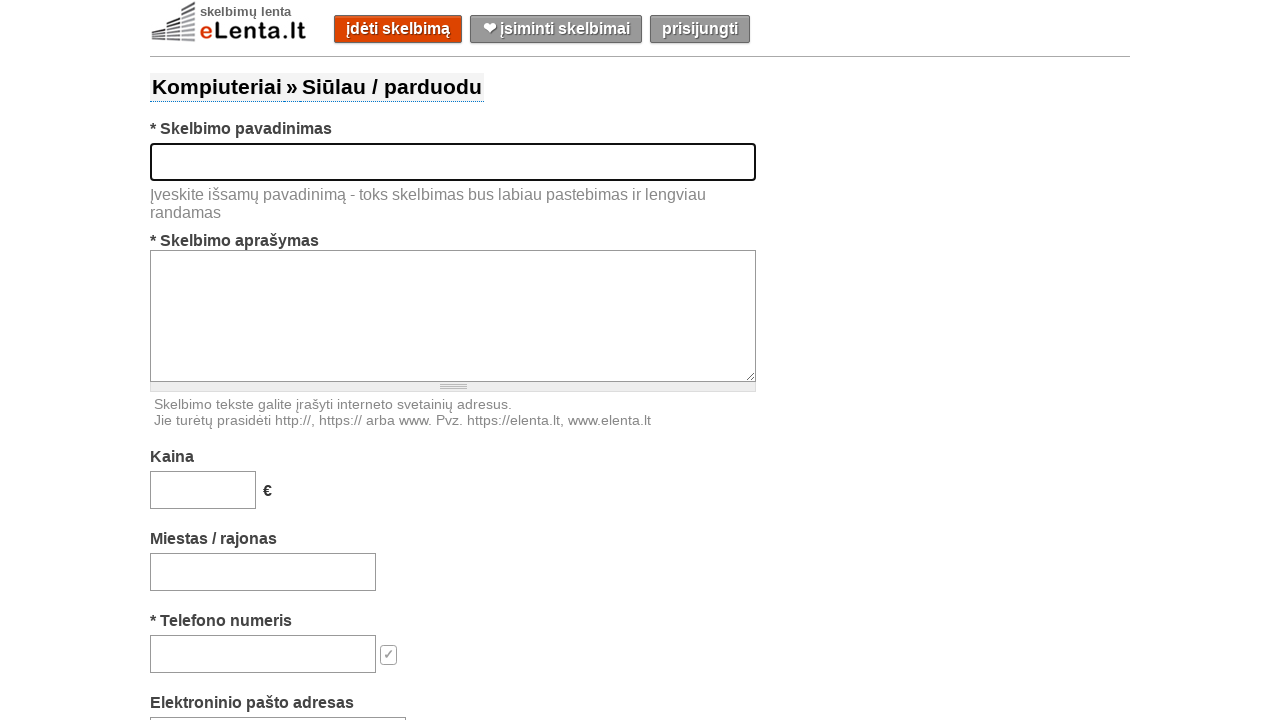

Left title field empty to test validation on #title
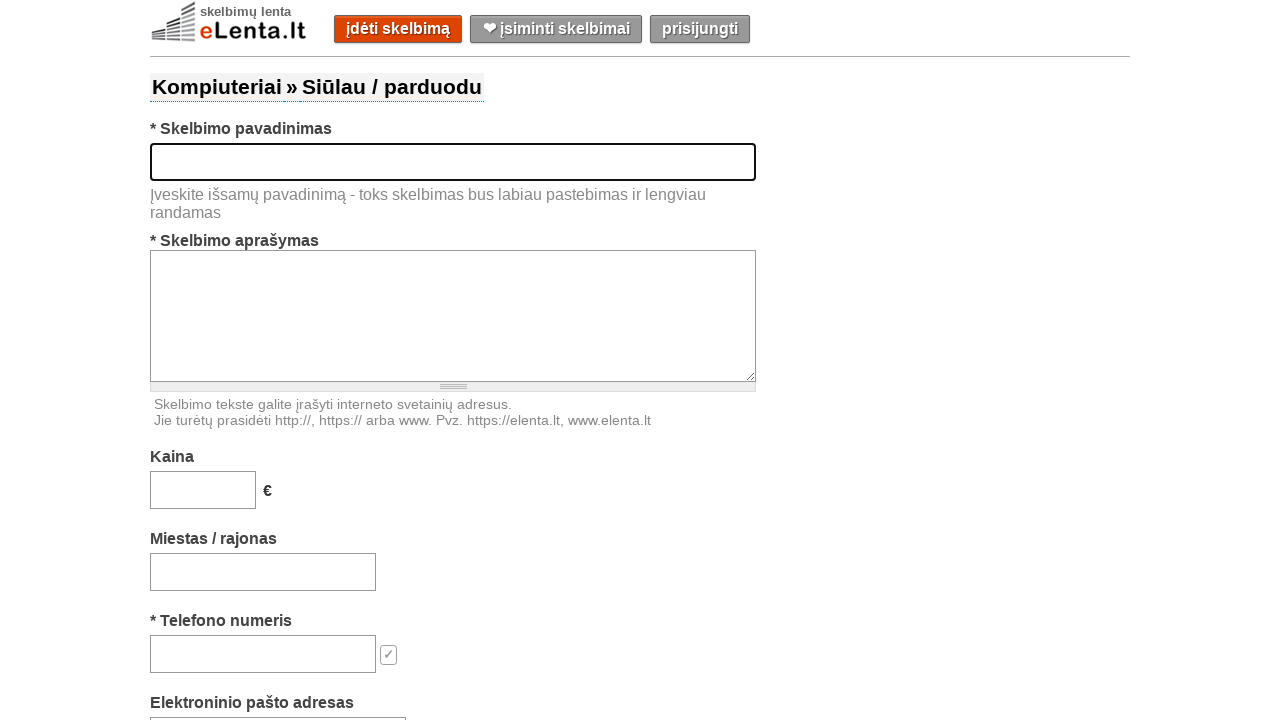

Filled description field with 'Abcdefghijklmnopqrstuvwxyz' on #text
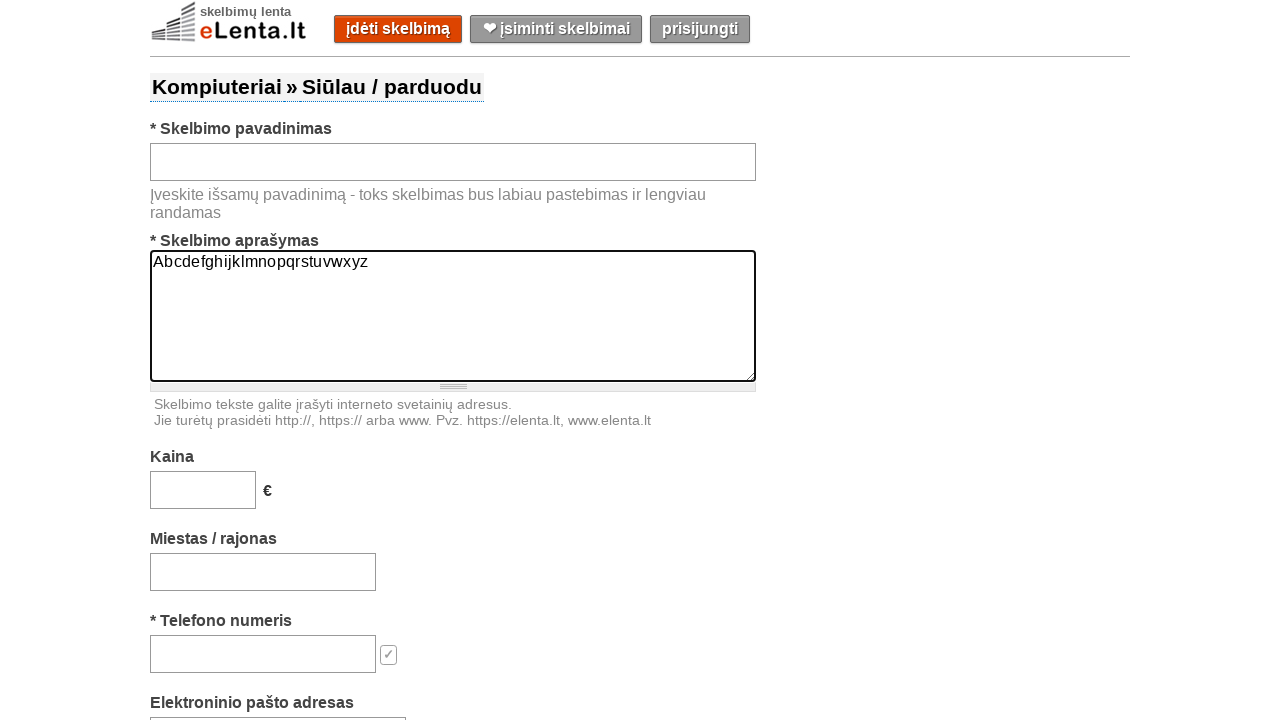

Filled price field with '1234567890' on #price
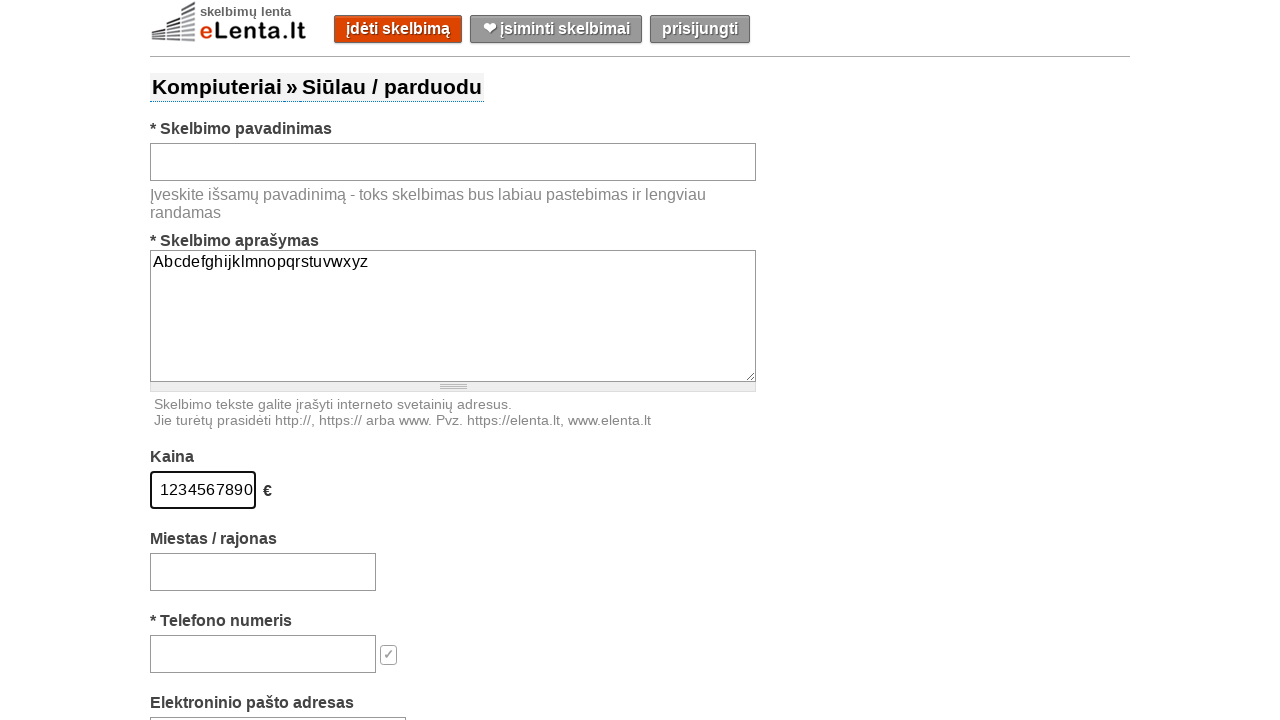

Filled location field with 'Kaunas' on #location-search-box
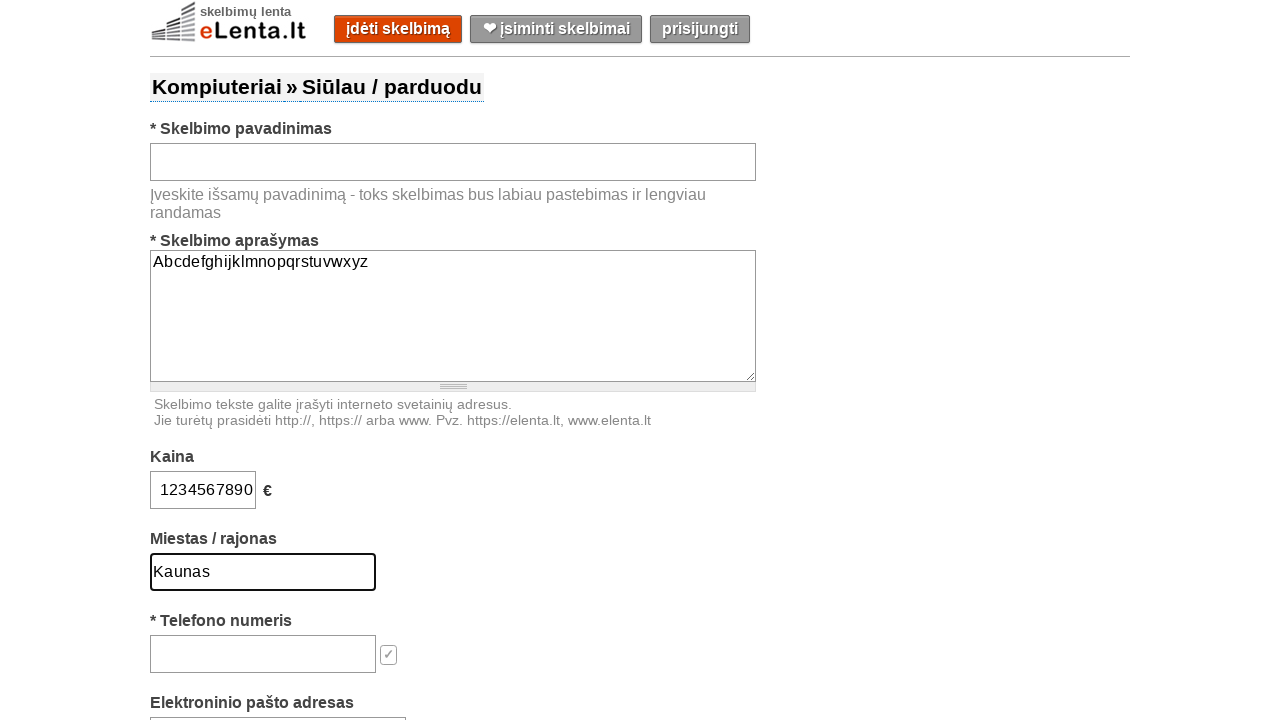

Filled phone field with '+37012456789' on #phone
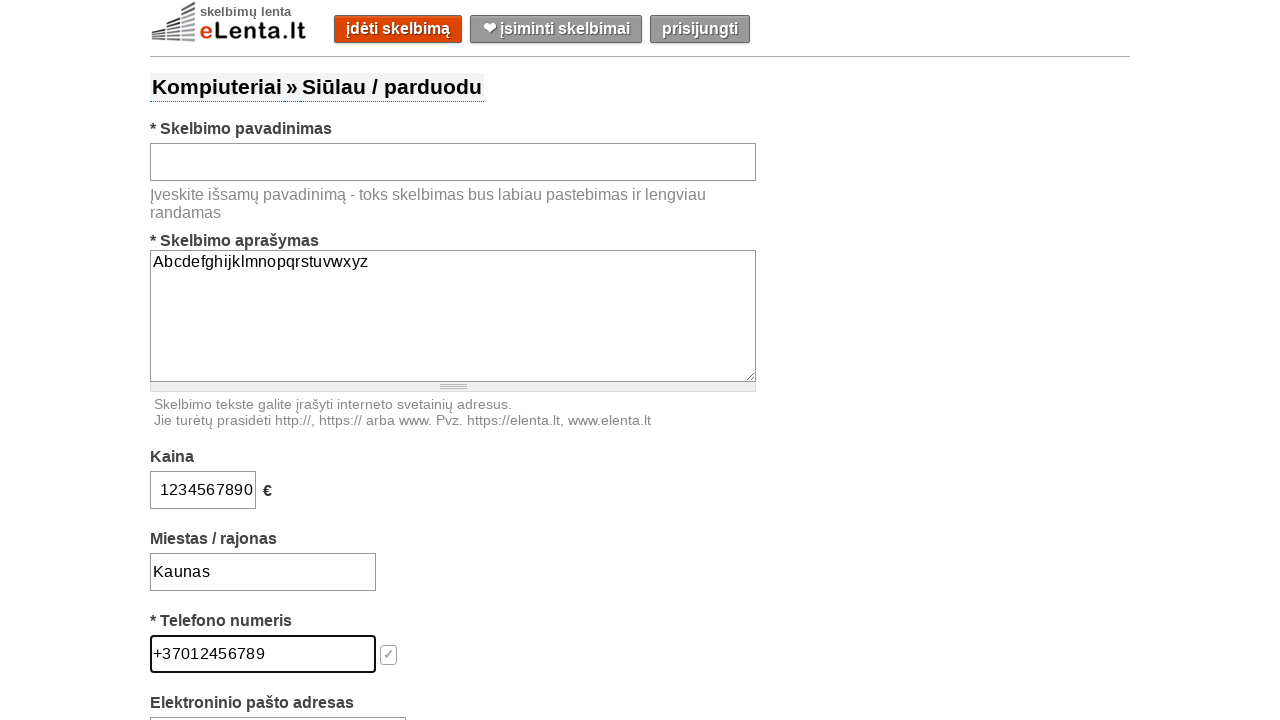

Filled email field with 'vardenis.pavardenis0123456789@gmail.com' on #email
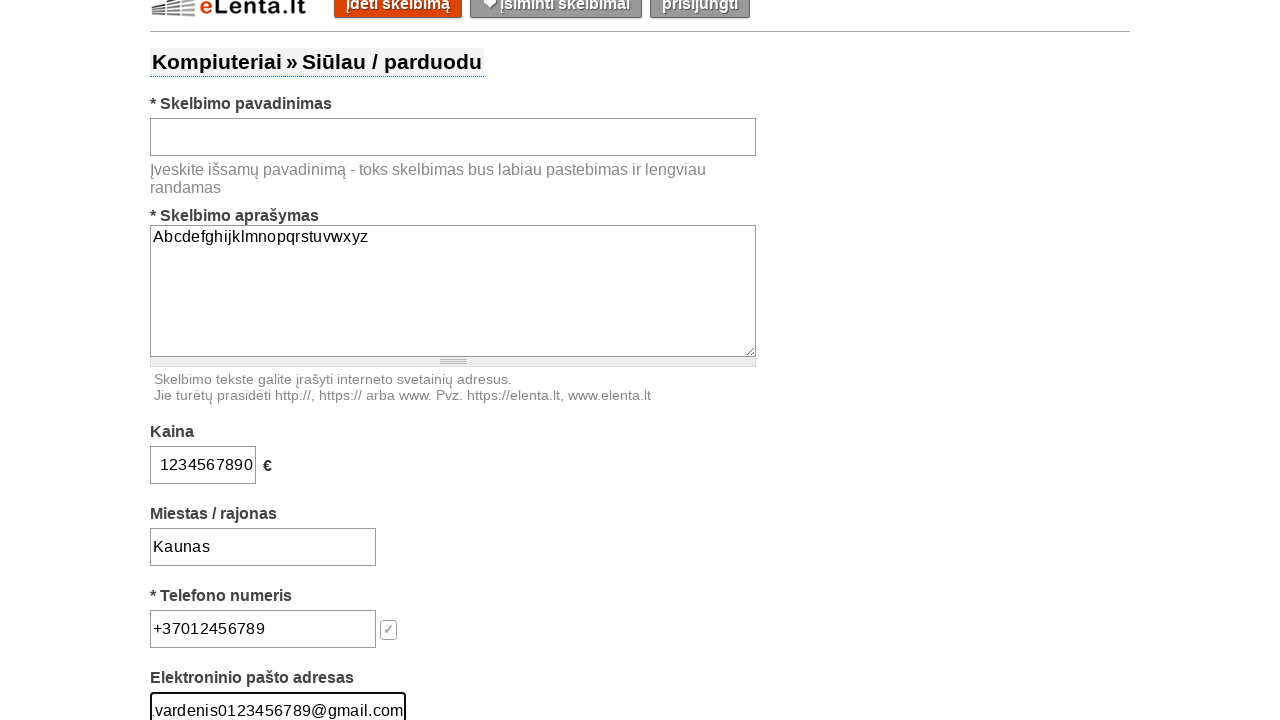

Clicked submit button to attempt form submission at (659, 360) on #submit-button
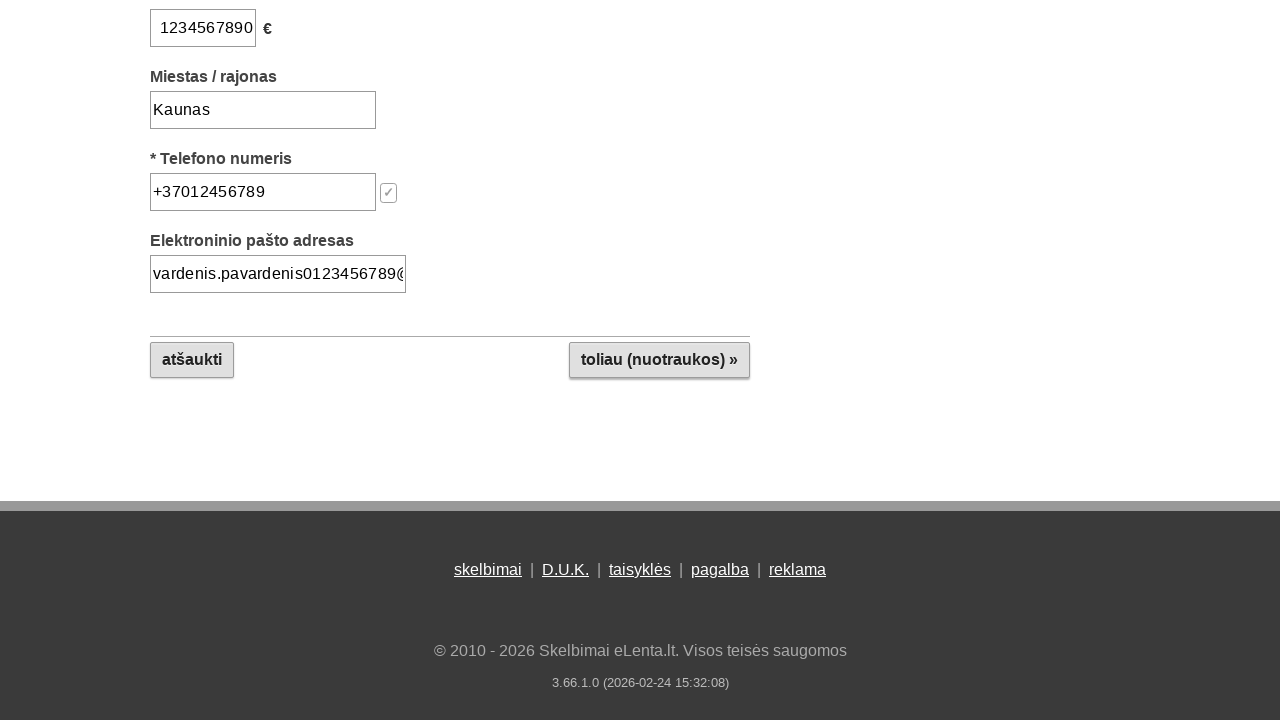

Title validation error message appeared
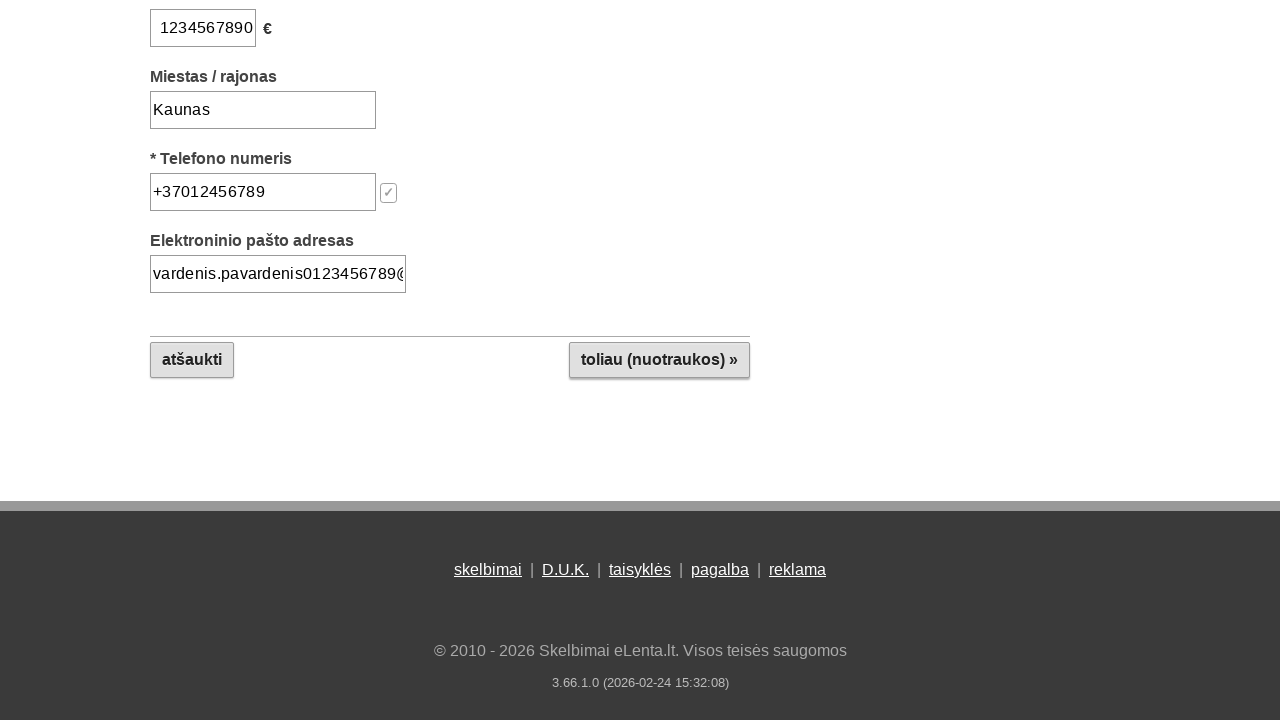

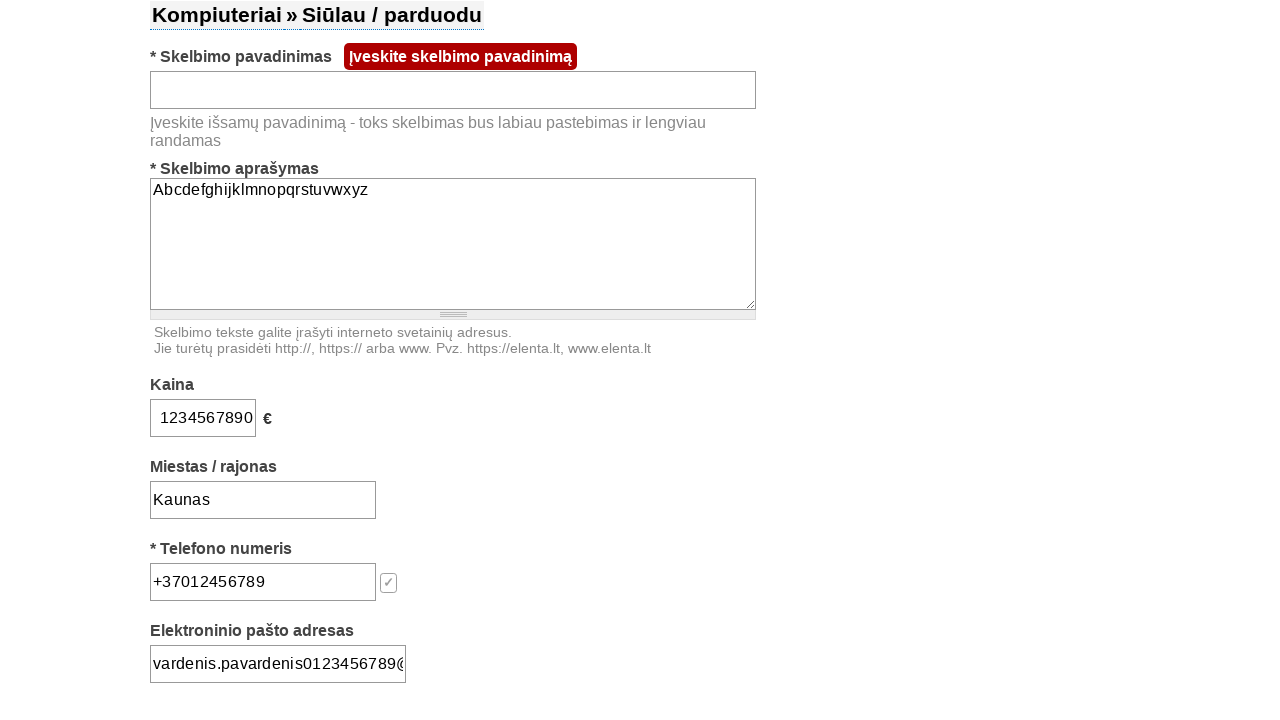